Navigates to the Rahul Shetty Academy Selenium practice e-commerce page. The script only loads the page without performing any further actions.

Starting URL: https://rahulshettyacademy.com/seleniumPractise/

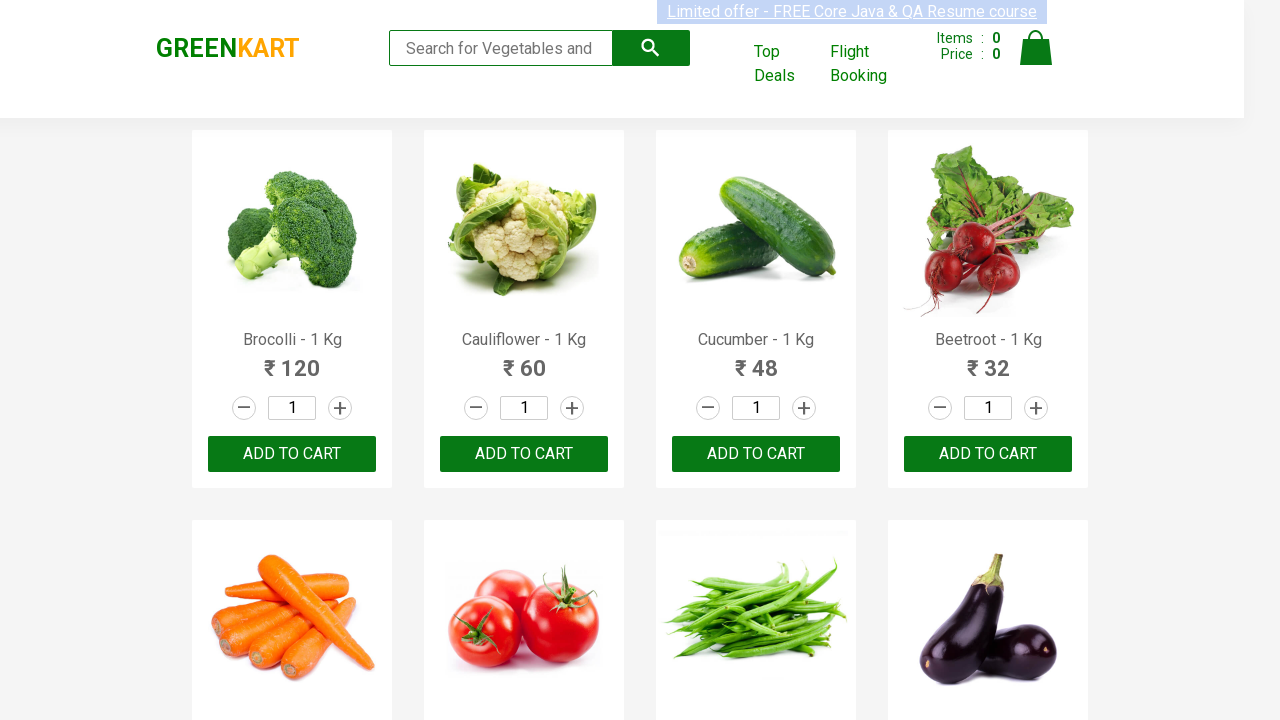

Page DOM content loaded
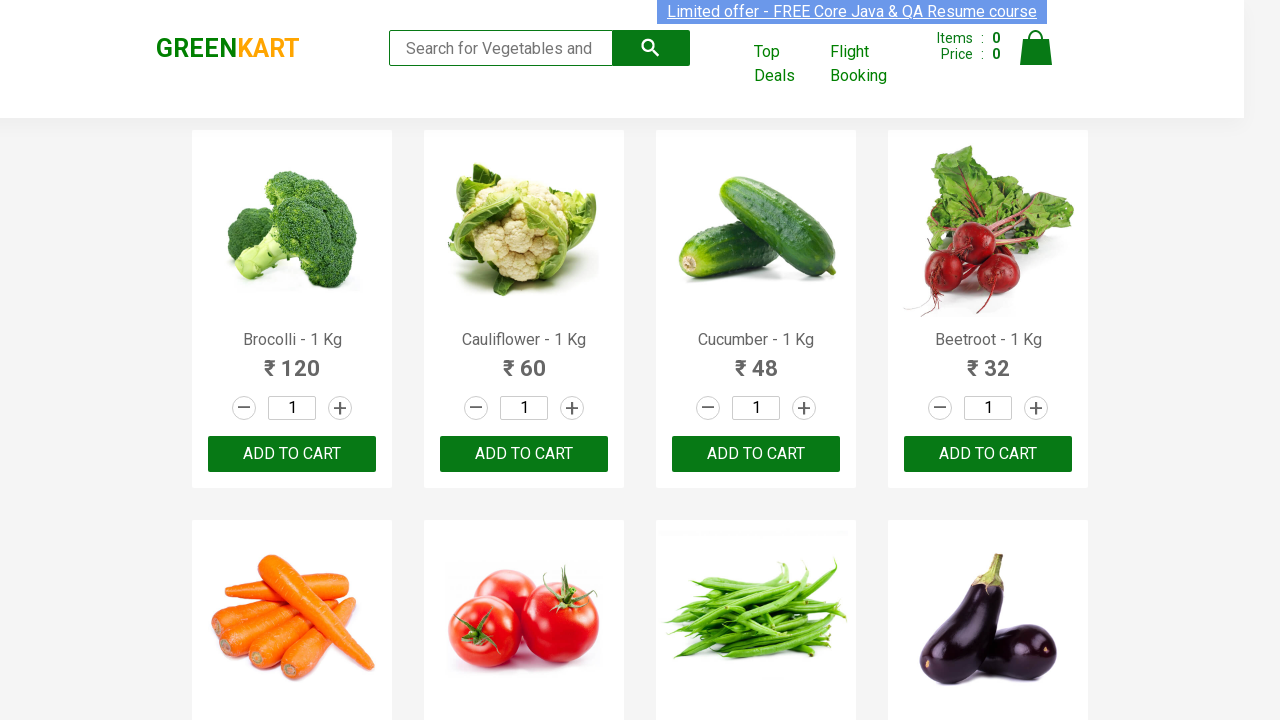

Product elements found on the e-commerce page
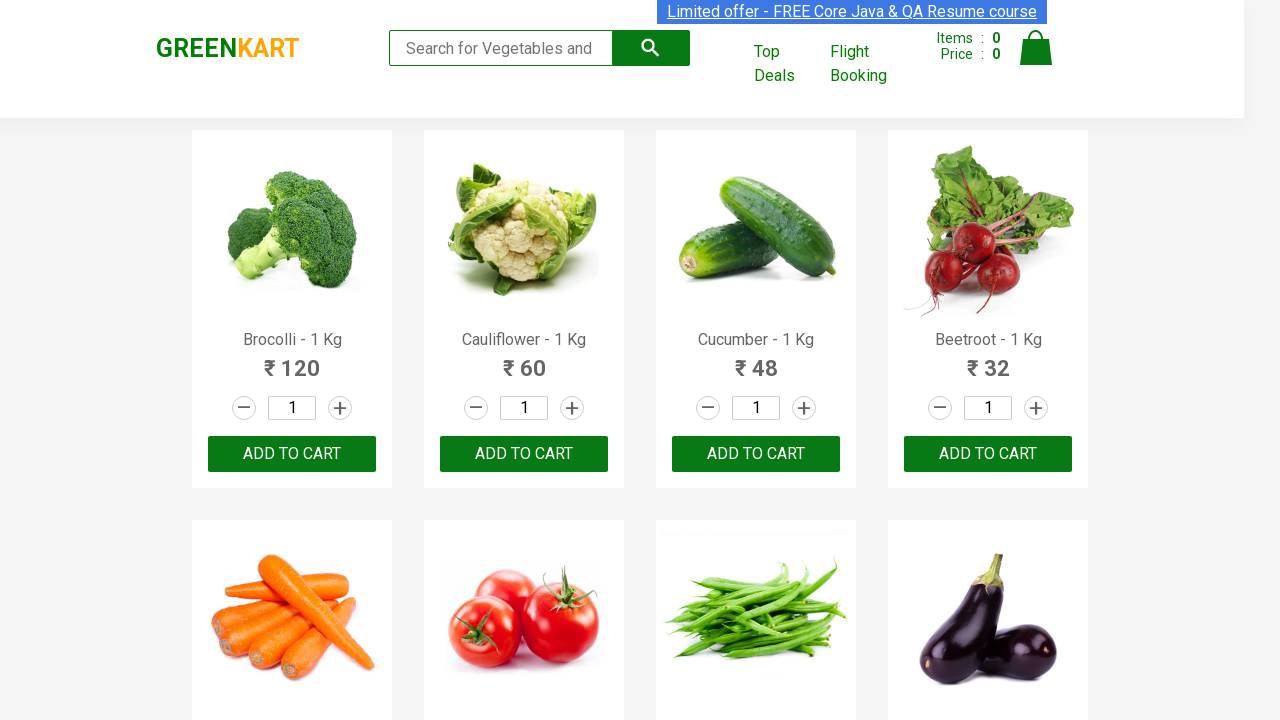

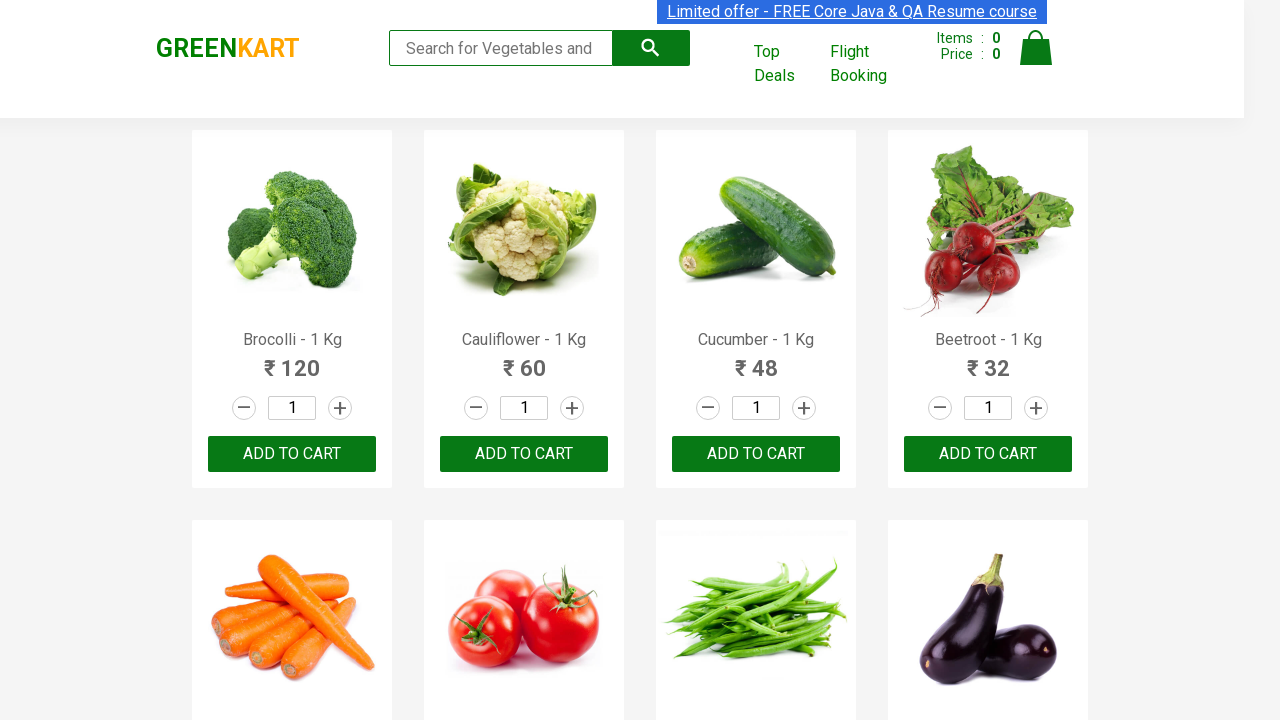